Verifies that the page title matches the expected value

Starting URL: https://opensource-demo.orangehrmlive.com

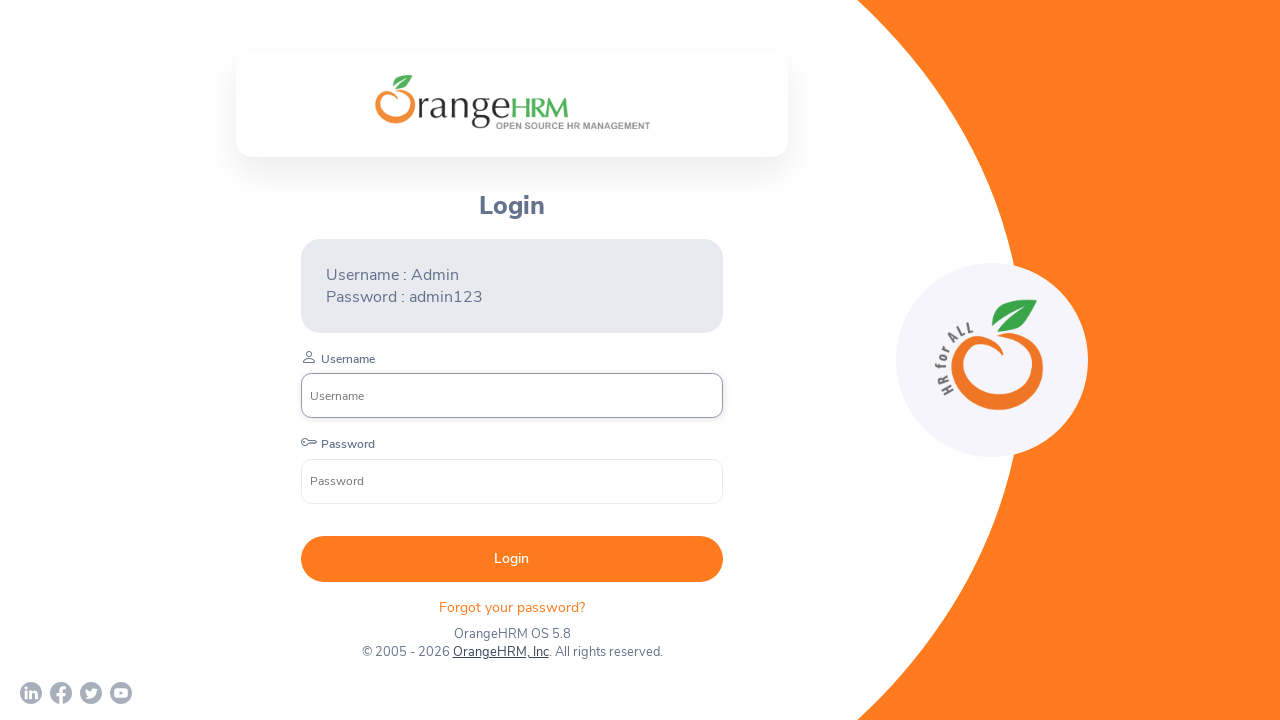

Retrieved page title
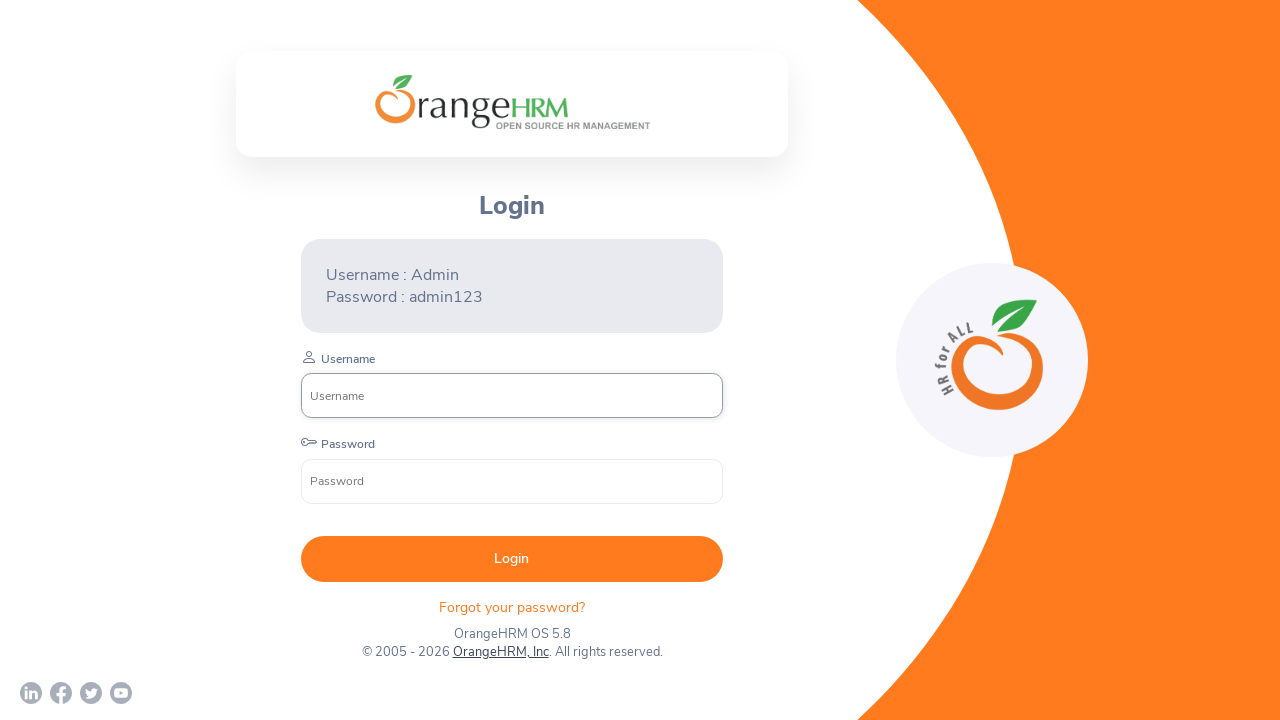

Verified page title matches expected value 'OrangeHRM'
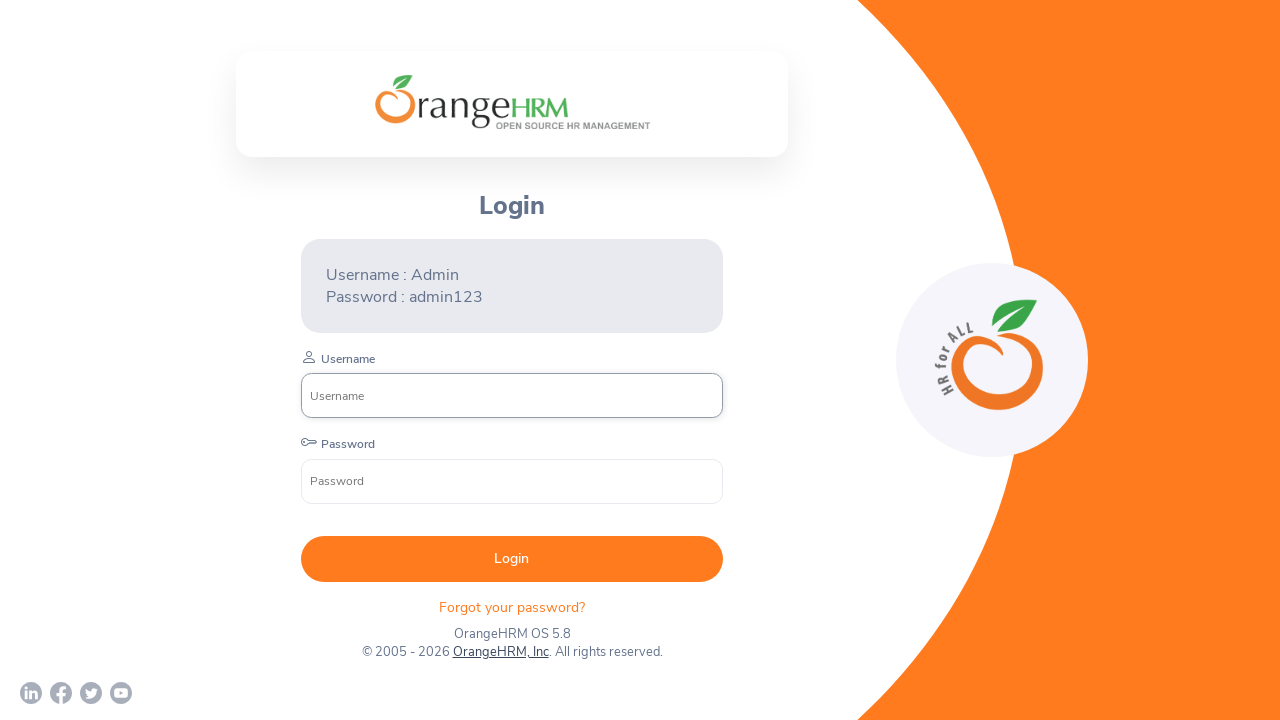

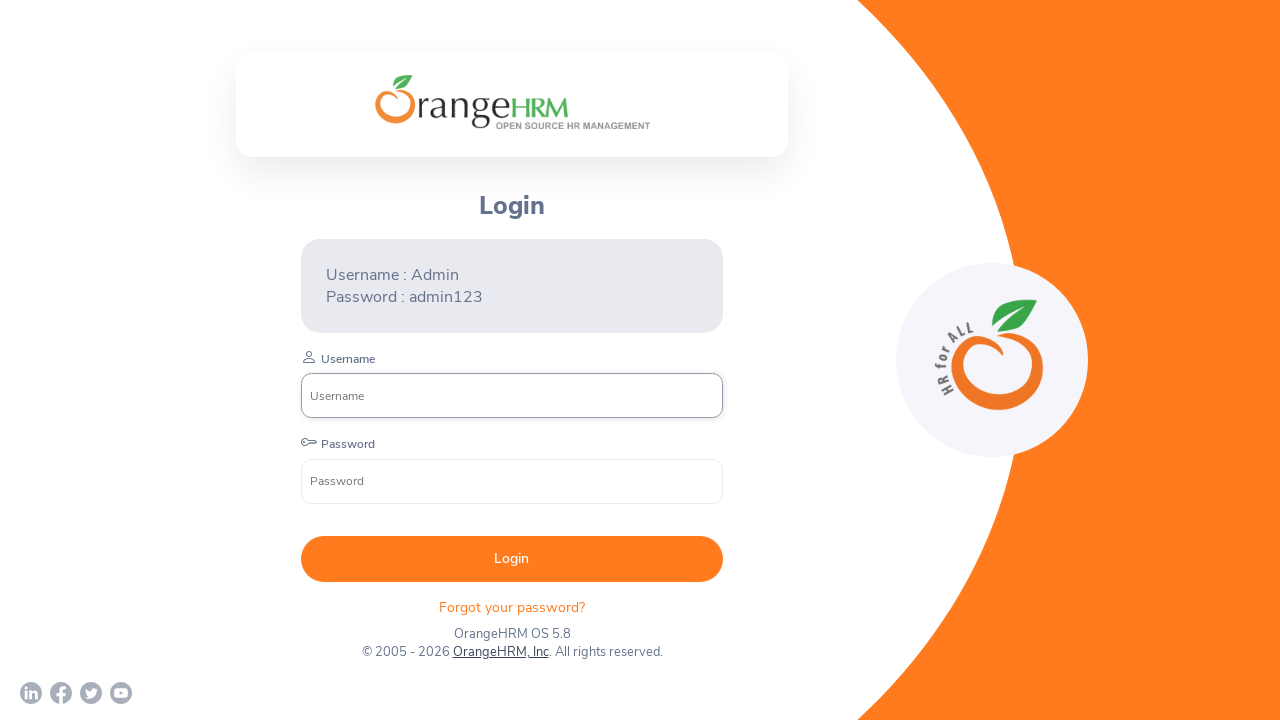